Navigates to Rediff signup page and clicks on the Privacy Policy link to verify it is accessible

Starting URL: https://is.rediff.com/signup/register

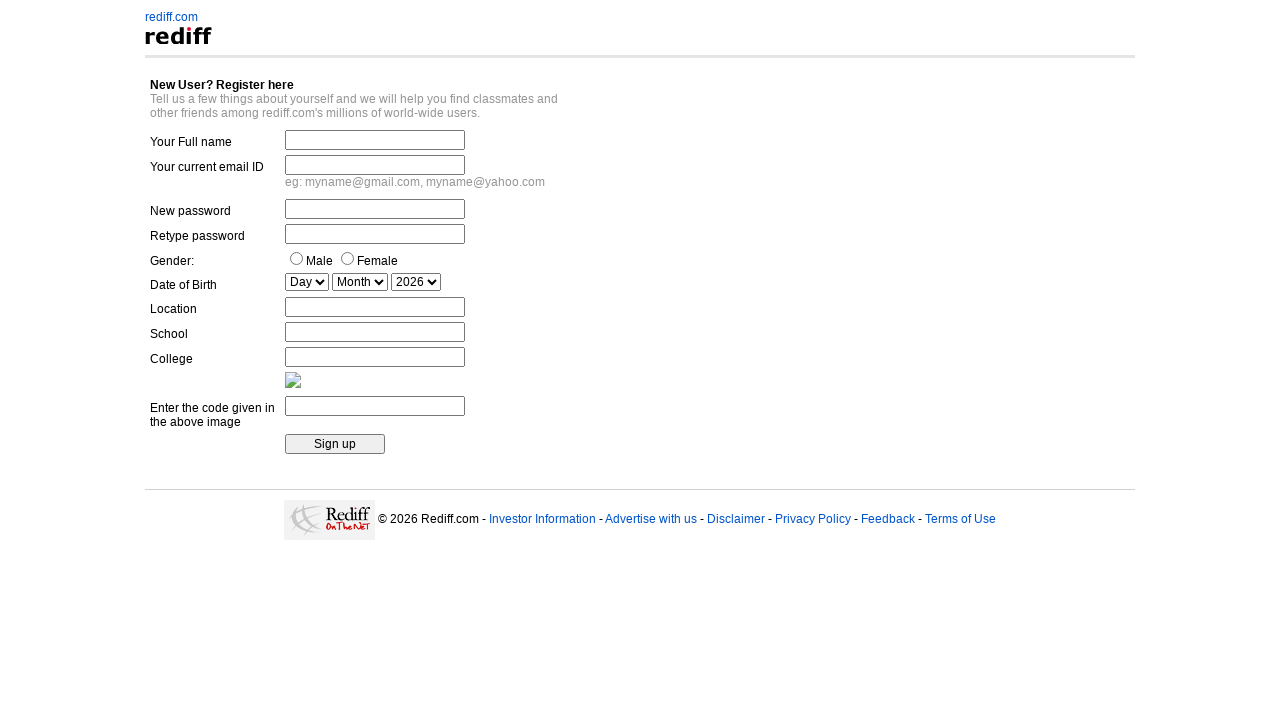

Clicked on Privacy Policy link at (813, 519) on a:text('Privacy Policy')
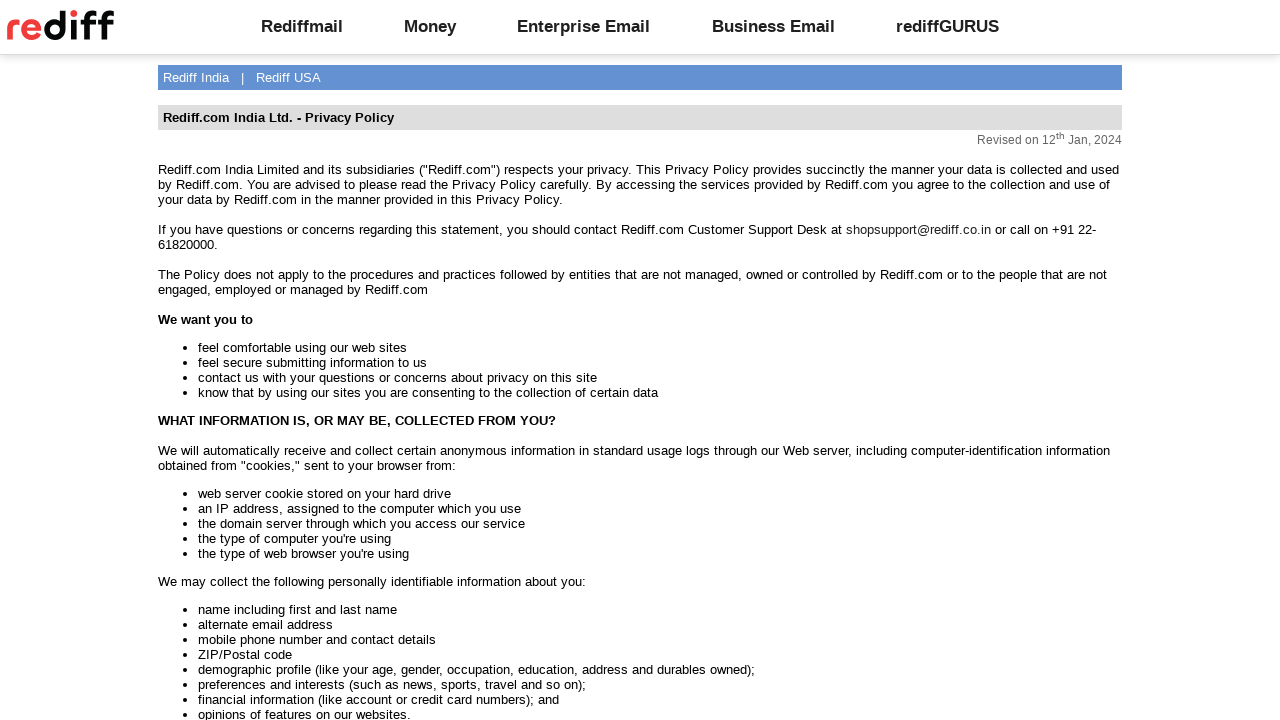

Privacy Policy page loaded successfully
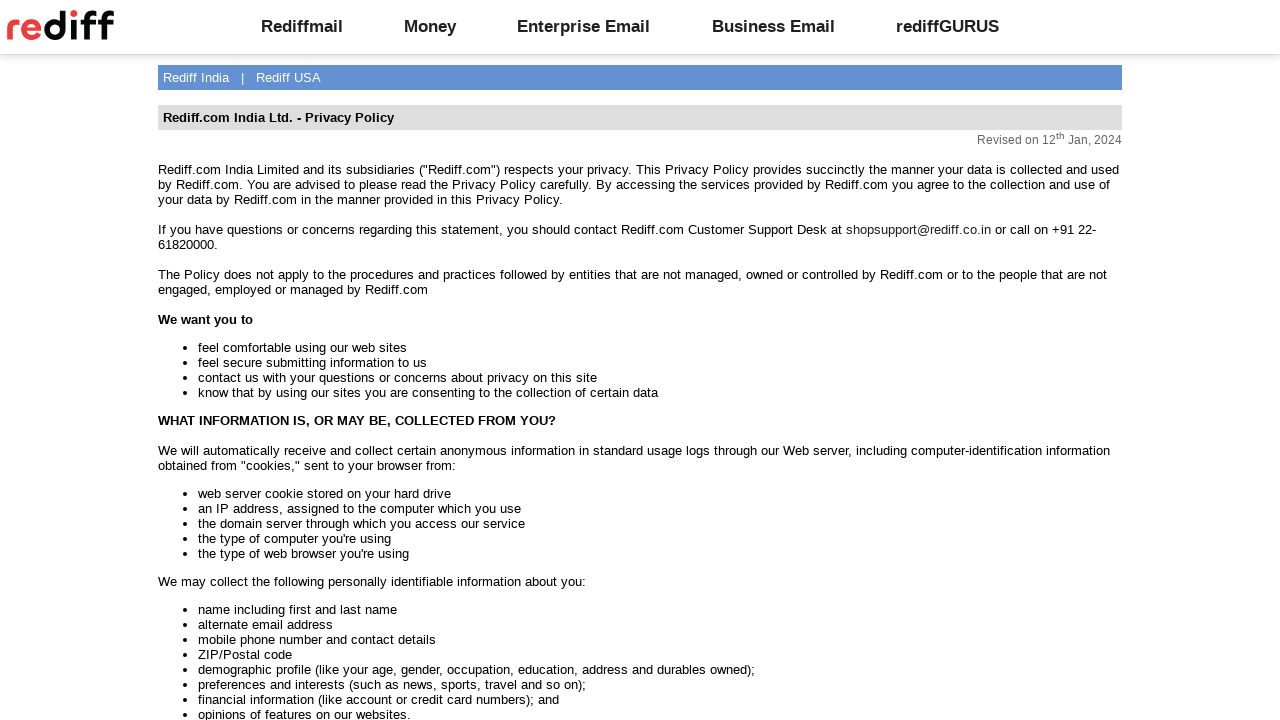

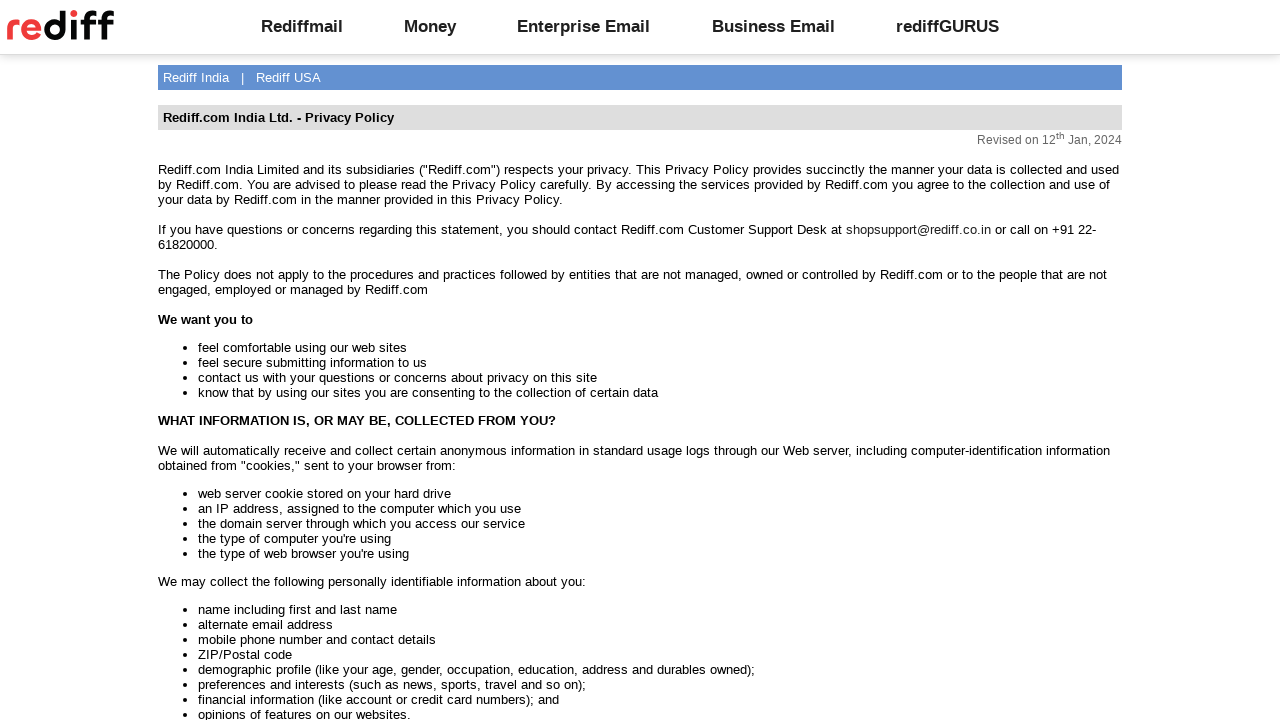